Navigates to sign-in page and verifies the Sign Up link is present

Starting URL: https://cannatrader-frontend.vercel.app/home

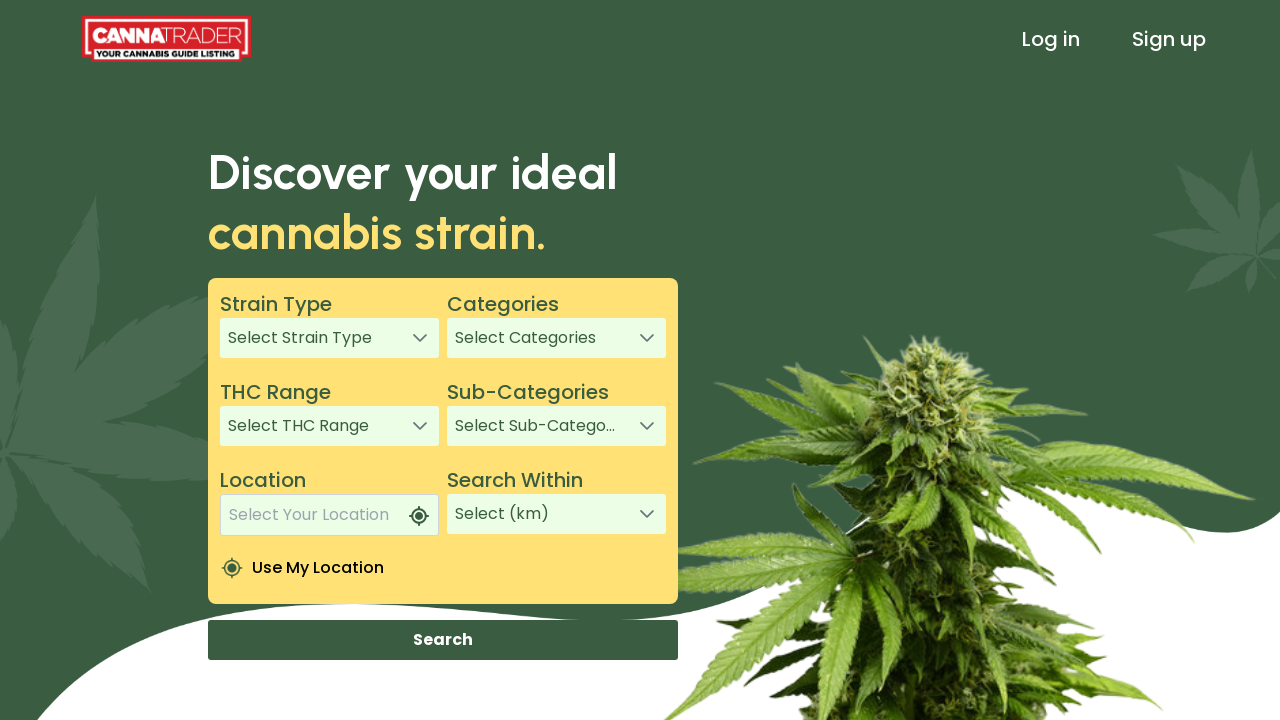

Clicked Sign In link in header at (1051, 39) on xpath=/html/body/app-root/app-header/div[1]/header/div[3]/a[1]
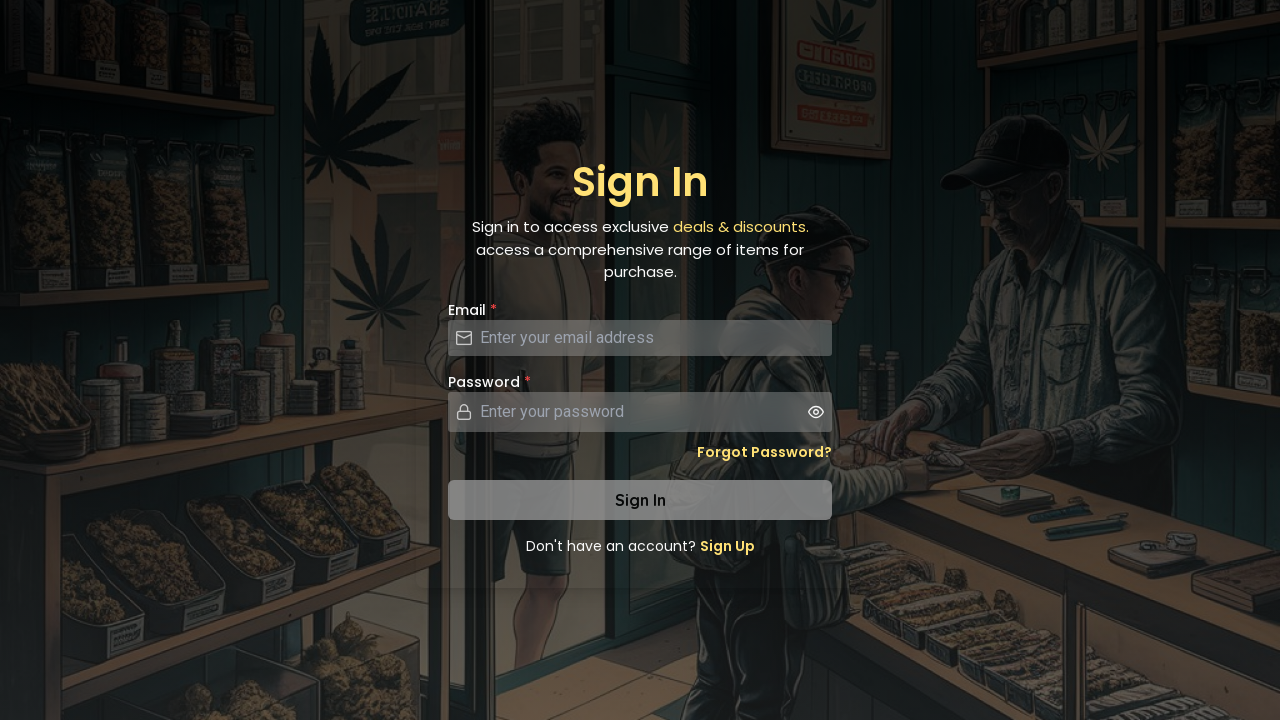

Sign Up link is visible on sign-in page
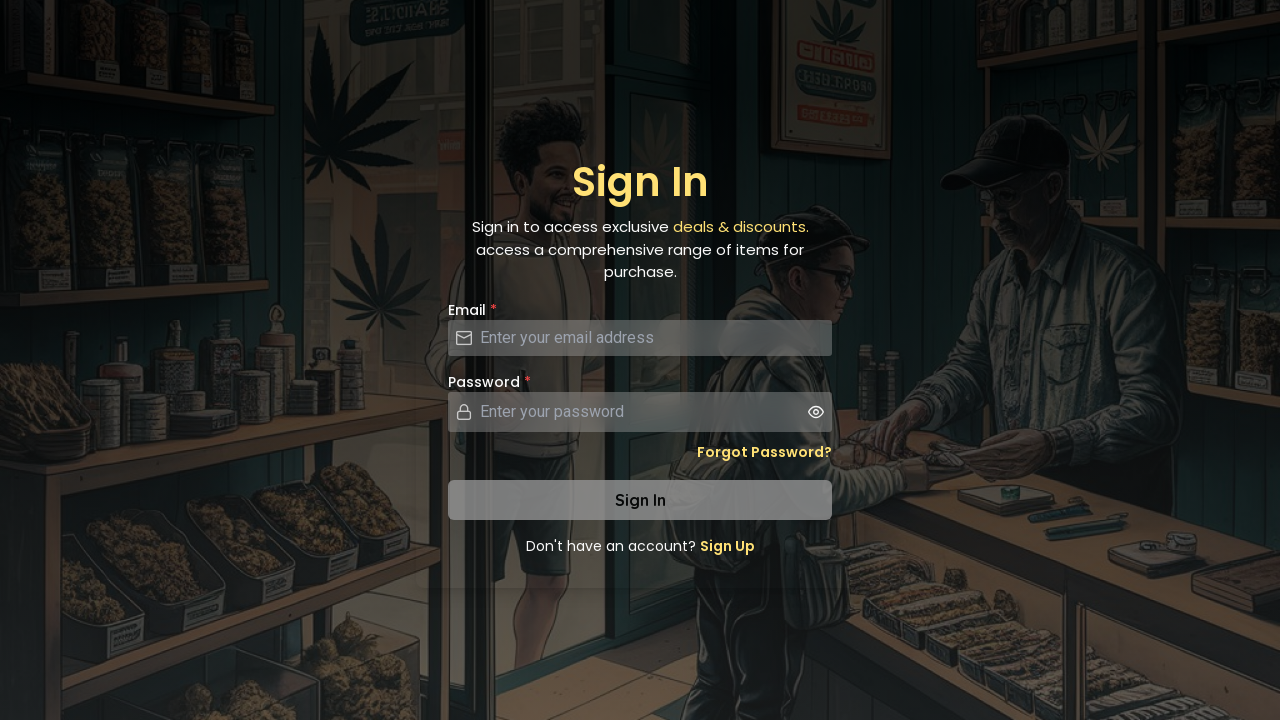

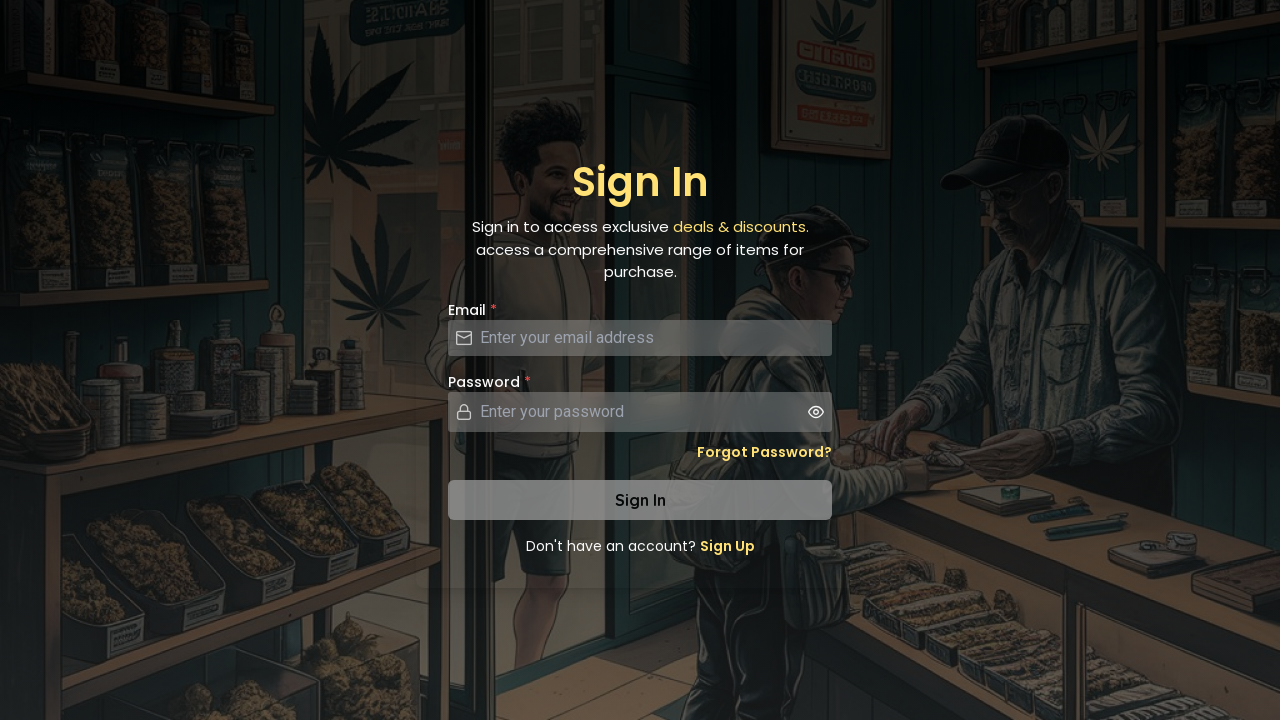